Tests the ANZ home loan borrowing power calculator by filling in financial details (income, expenses, dependants) for a single applicant and verifying the estimated borrowing amount, then tests the start-over functionality to reset the form.

Starting URL: https://www.anz.com.au/personal/home-loans/calculators-tools/much-borrow/

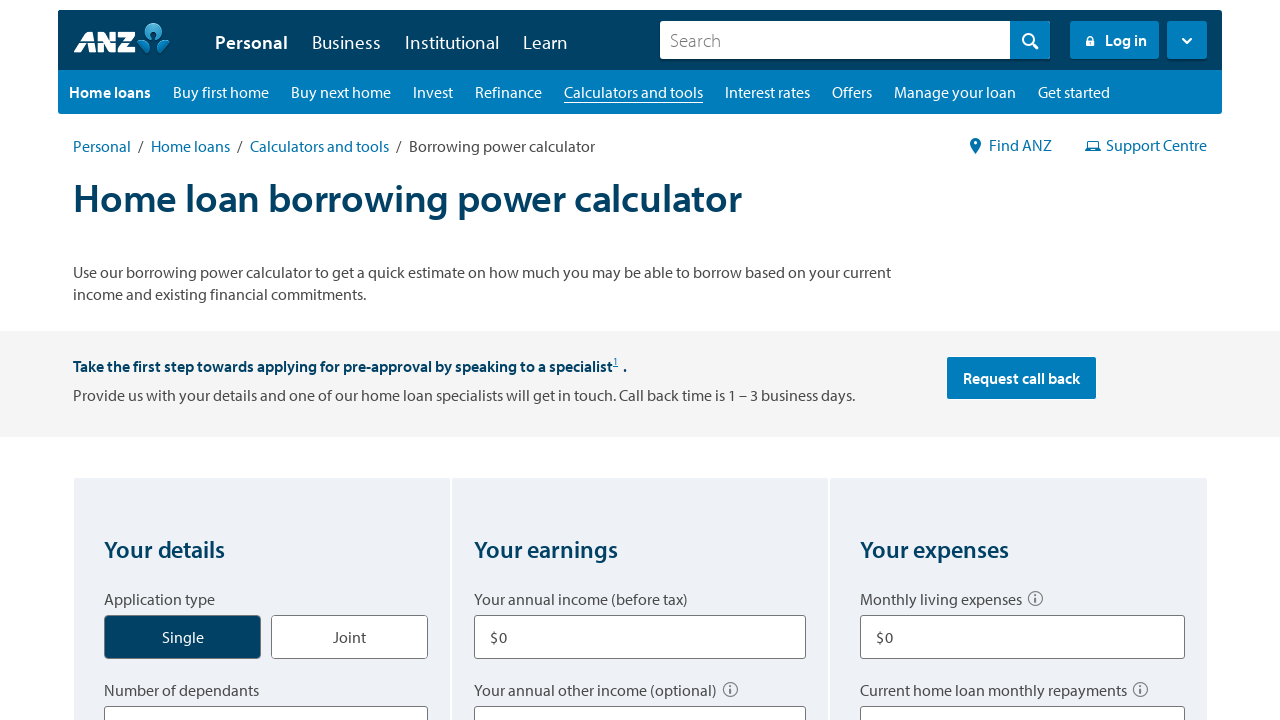

Selected single application type at (183, 637) on label[for='application_type_single']
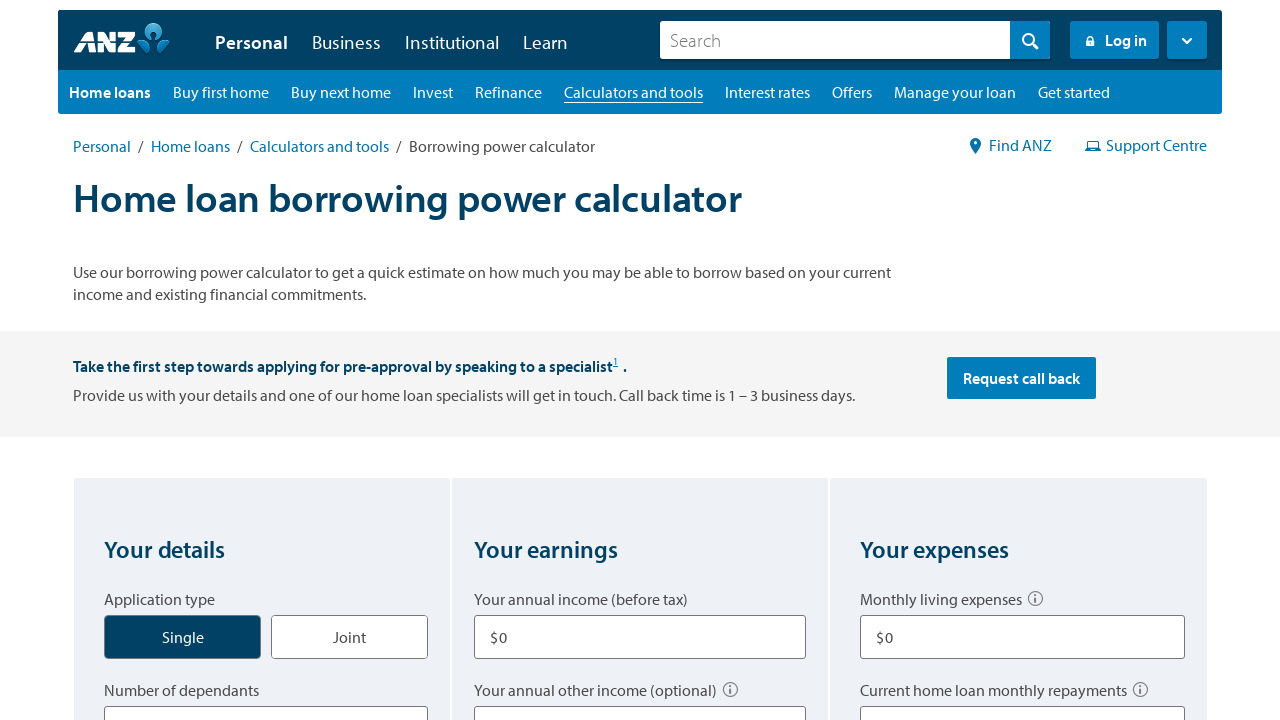

Selected 4 dependants from dropdown on select[title='Number of dependants']
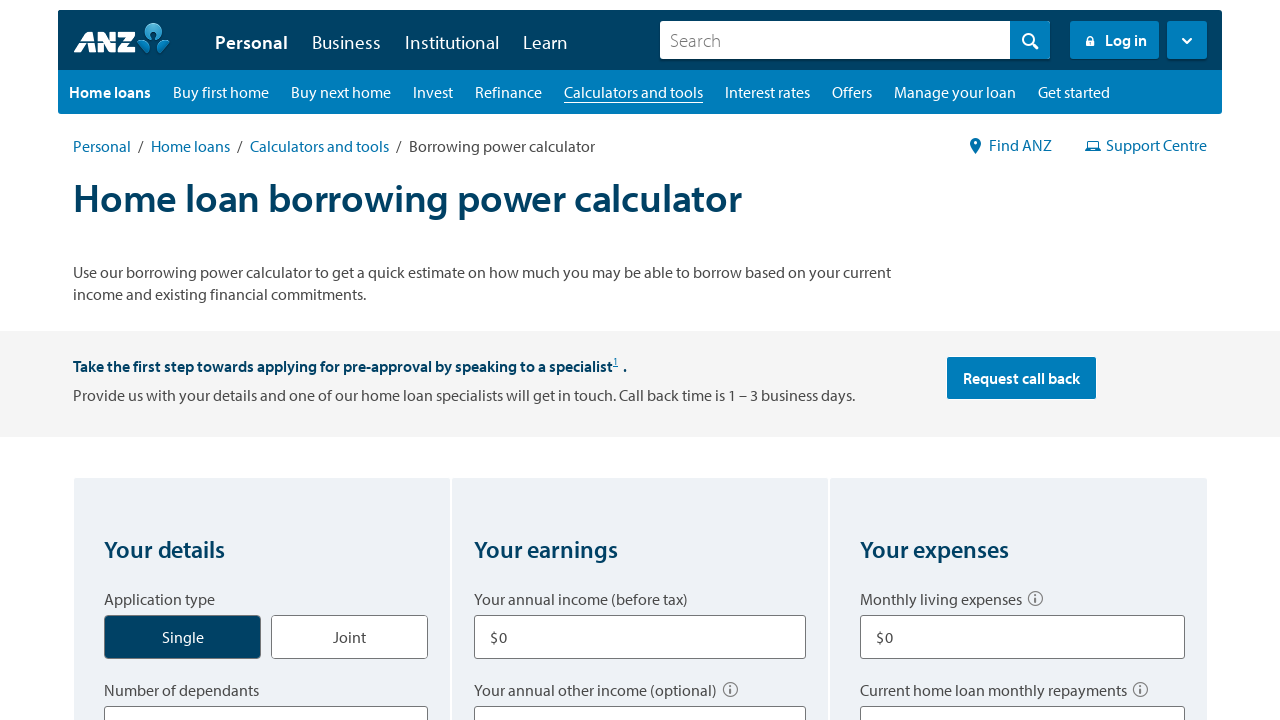

Entered gross income of $80,000 on input[aria-describedby$='q2q1i1 q2q1i2']
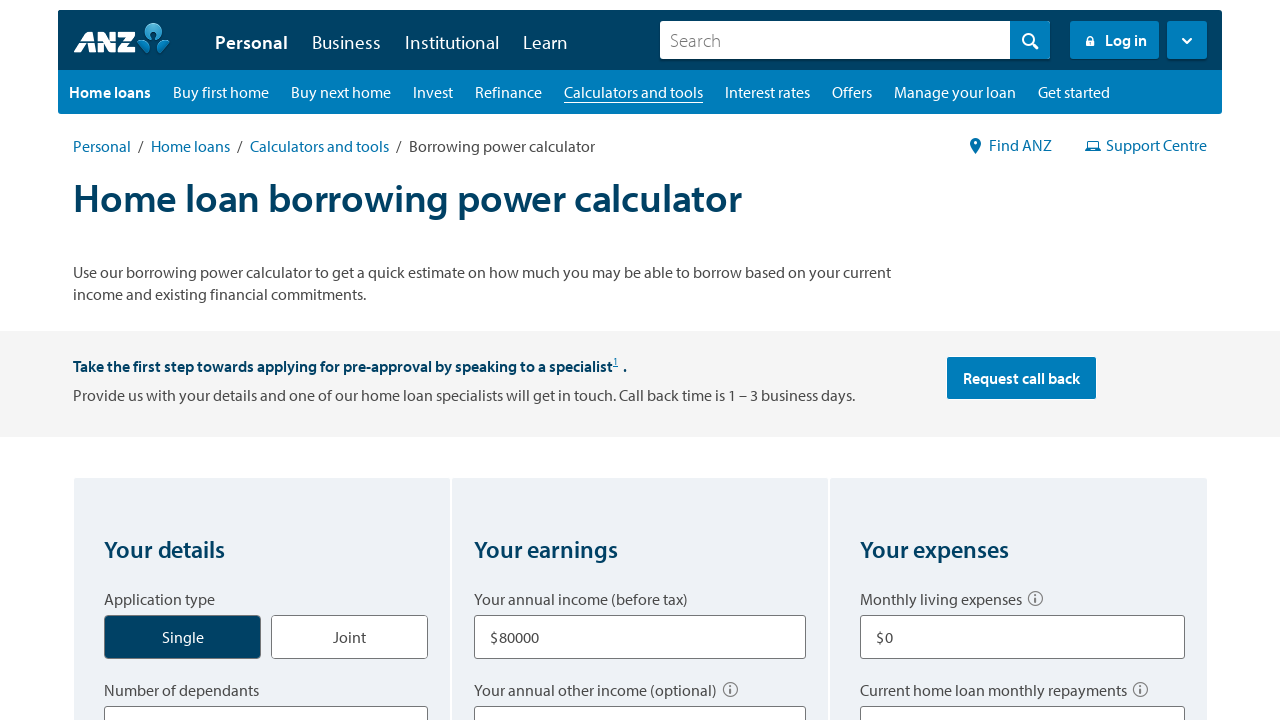

Entered other income of $10,000 on input[aria-labelledby='q2q2']
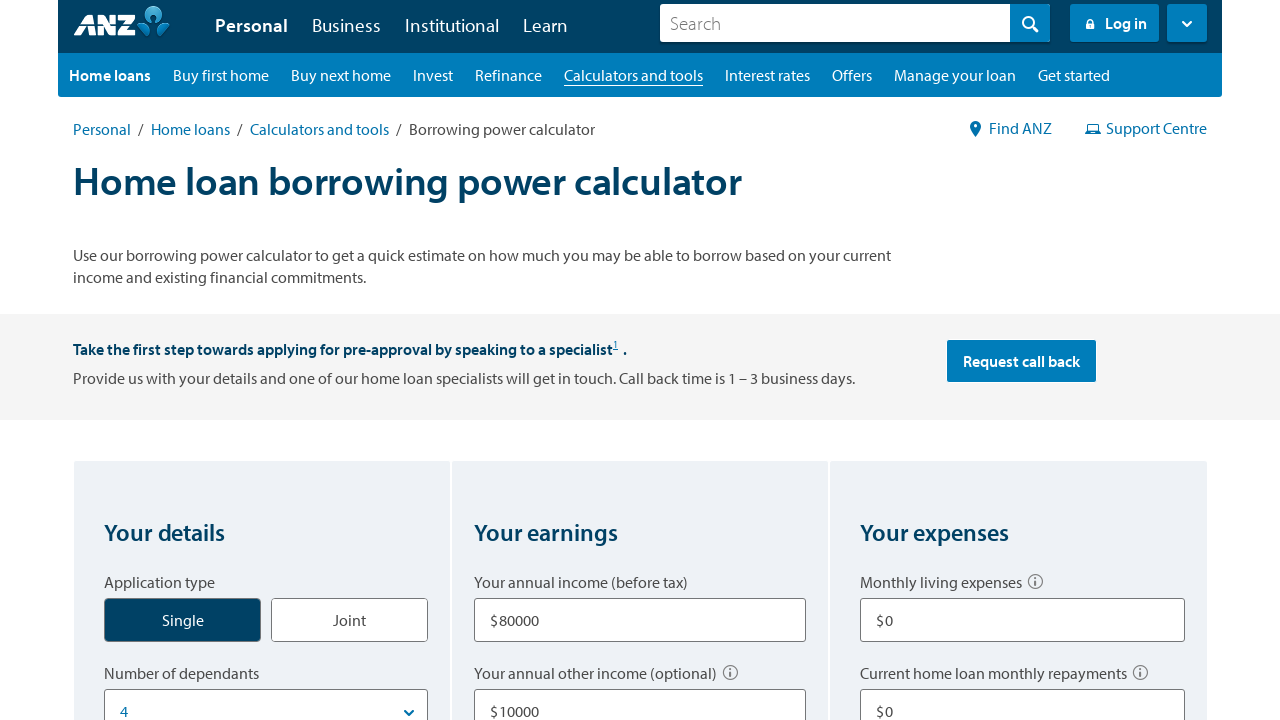

Entered living expenses of $500 on input[aria-labelledby='q3q1']
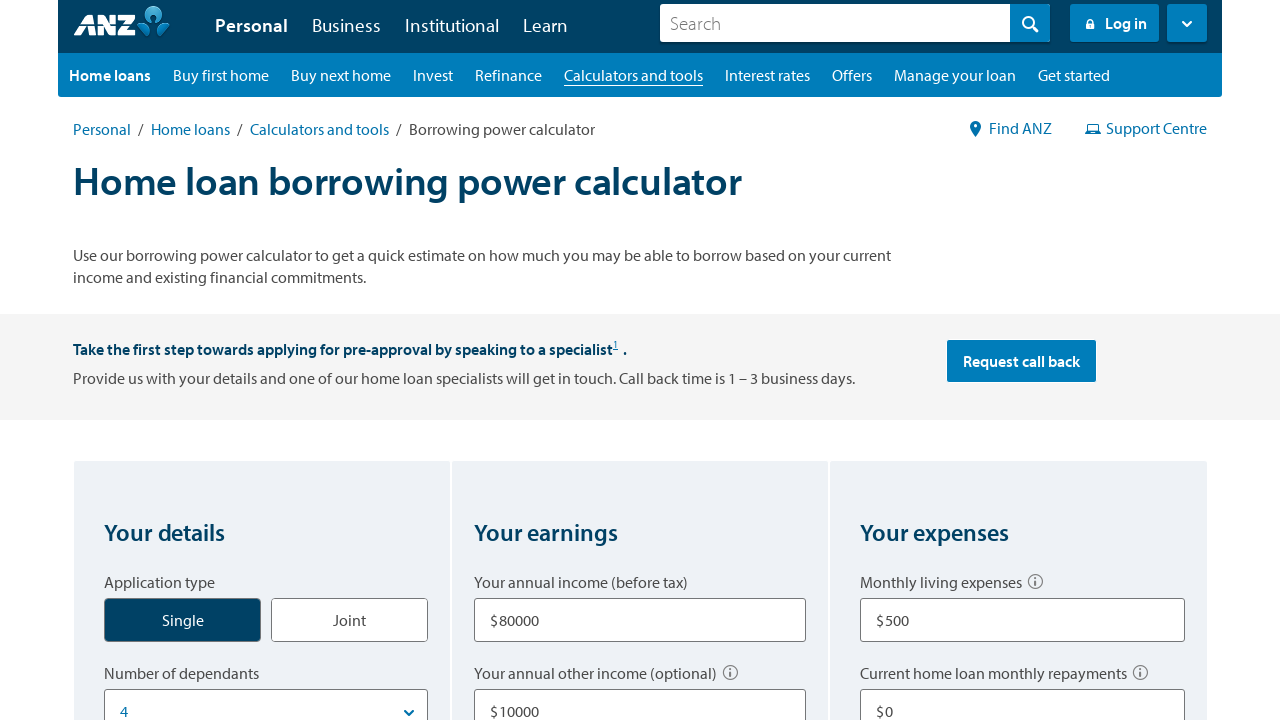

Entered current home loan repayments of $0 on input[aria-labelledby='q3q2']
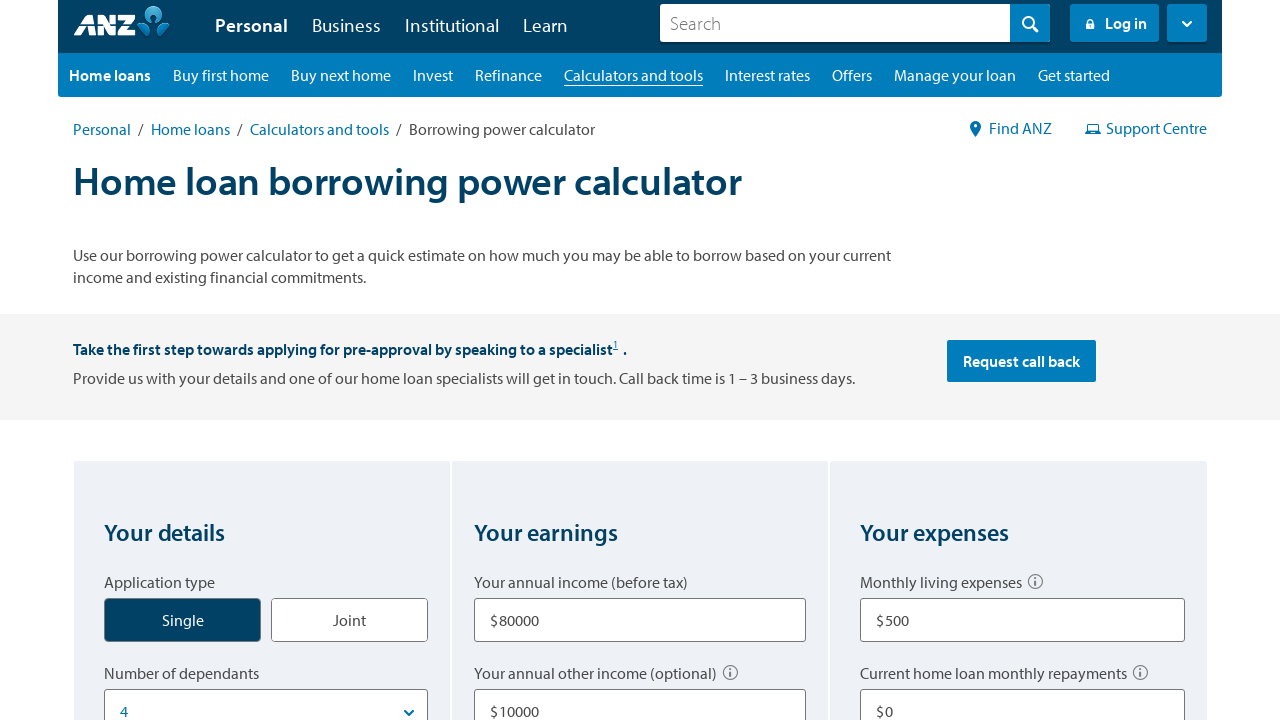

Entered other loan repayments of $100 on input[aria-labelledby='q3q3']
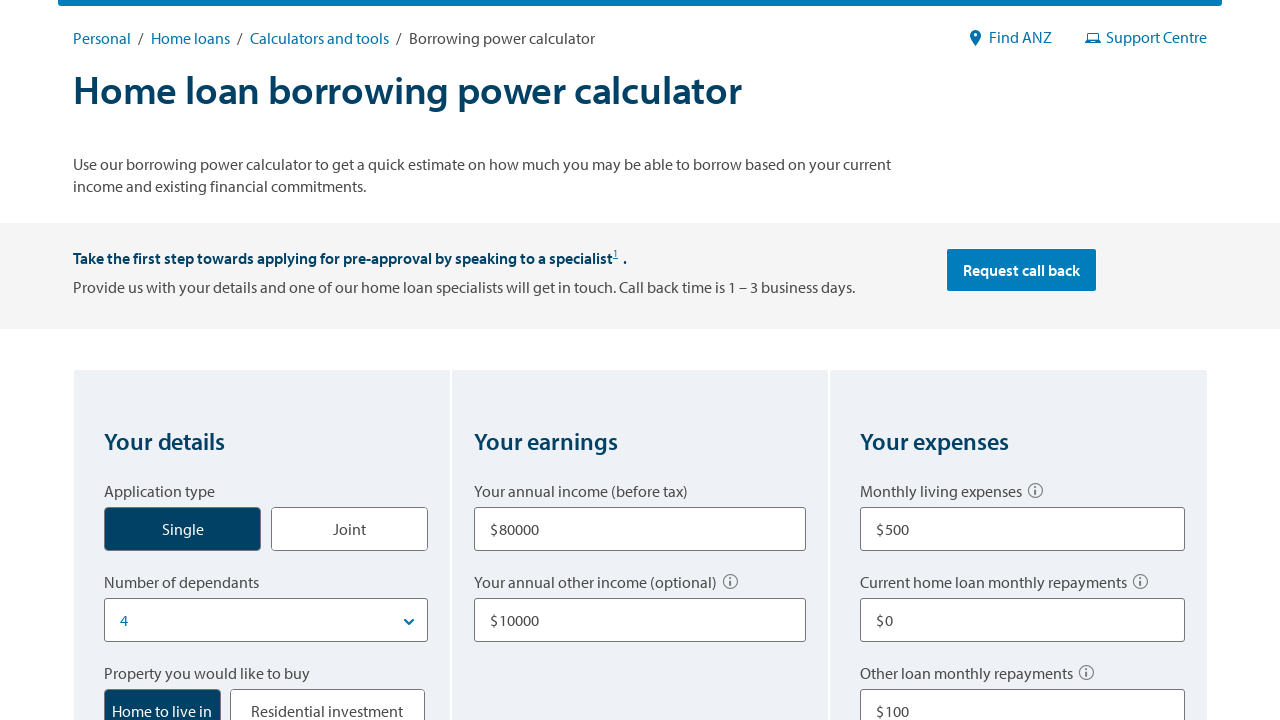

Entered other commitments of $0 on input[aria-labelledby='q3q4']
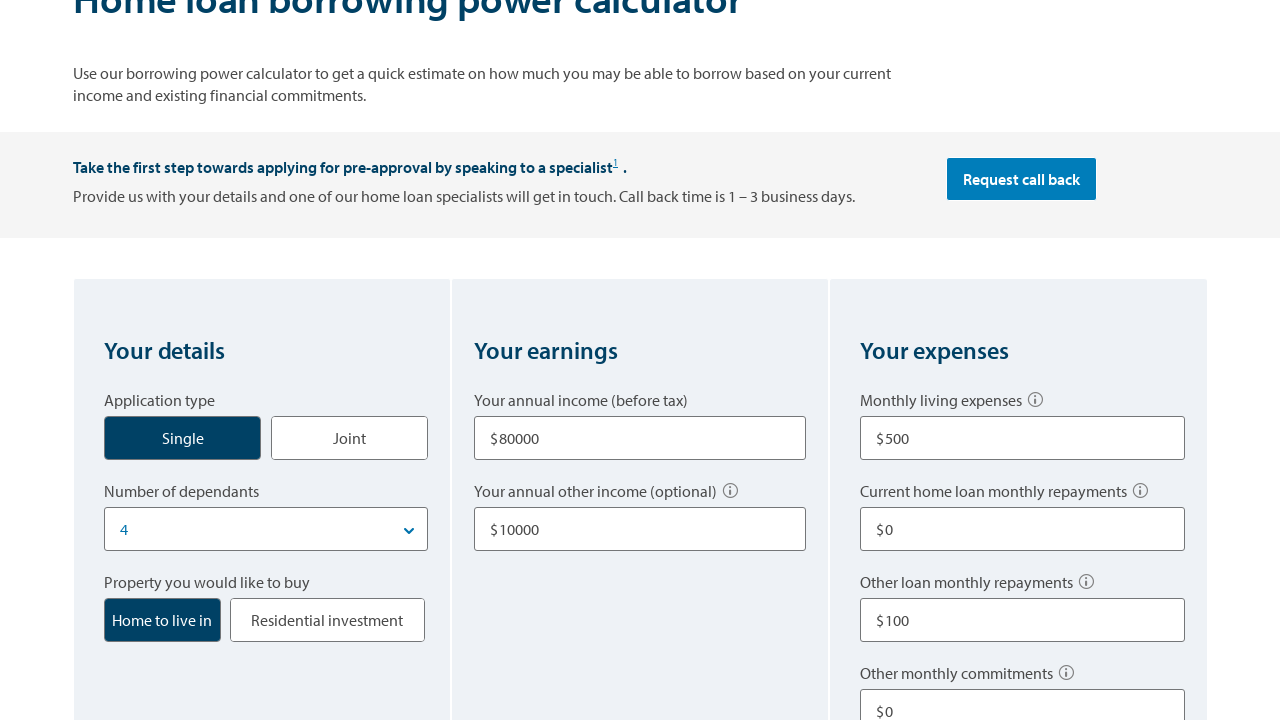

Entered credit card limits of $10,000 on input[aria-labelledby='q3q5']
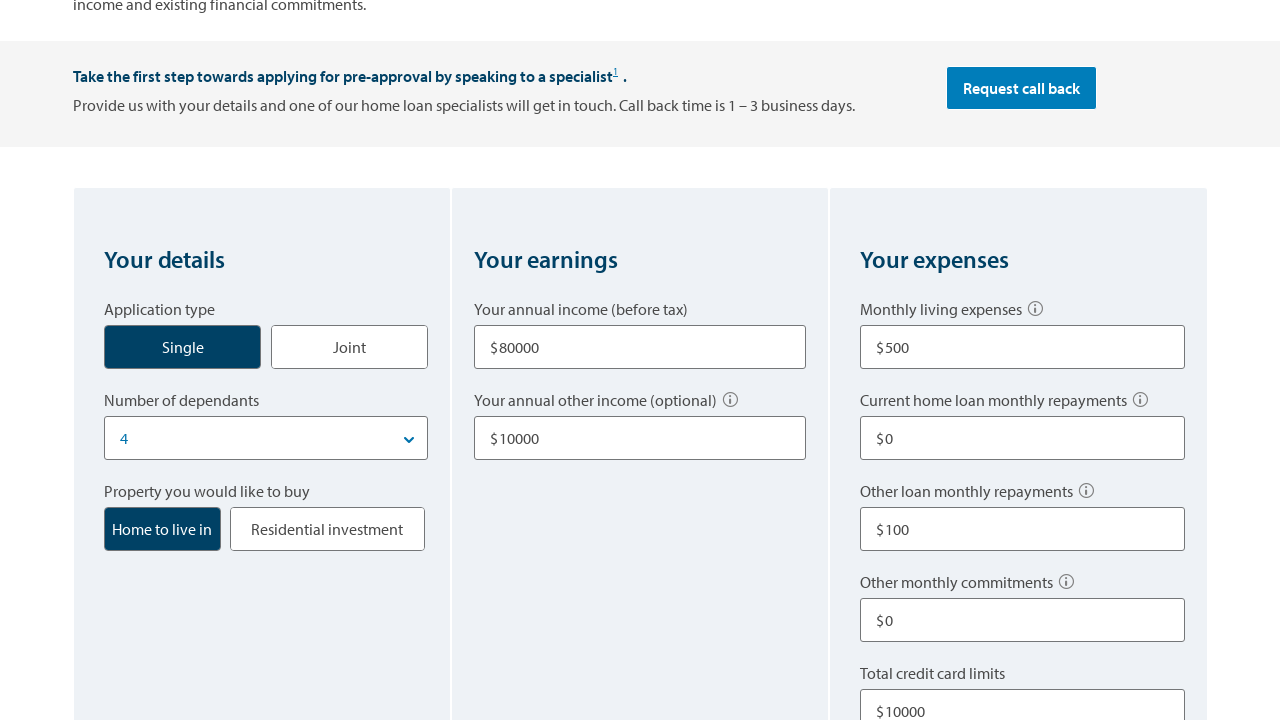

Clicked calculate button to compute borrowing power at (640, 361) on button#btnBorrowCalculater
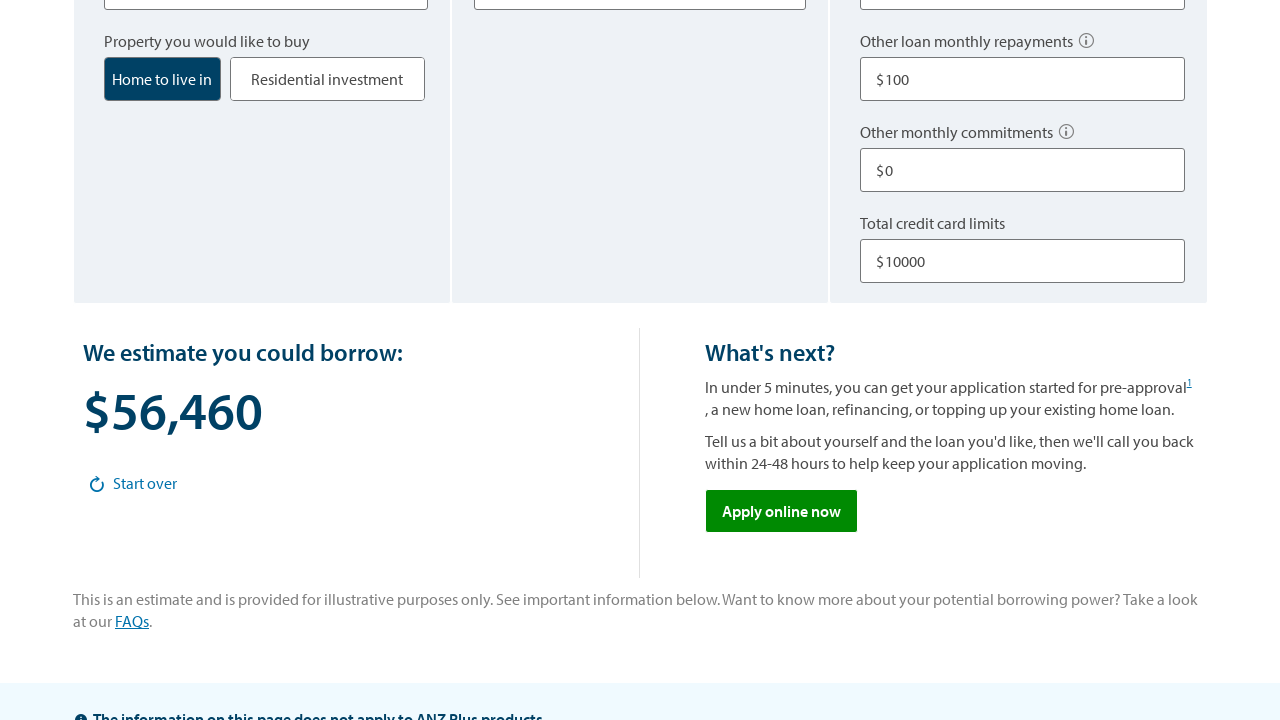

Borrowing result amount displayed
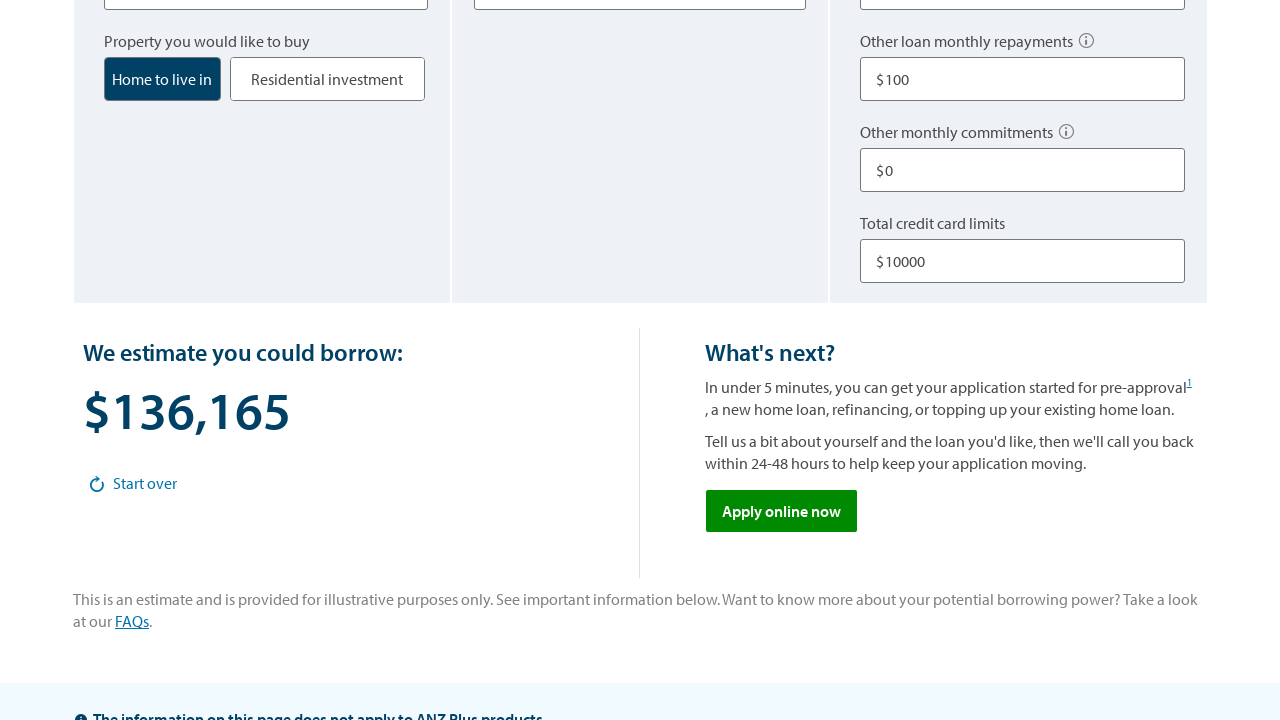

Start over button is visible
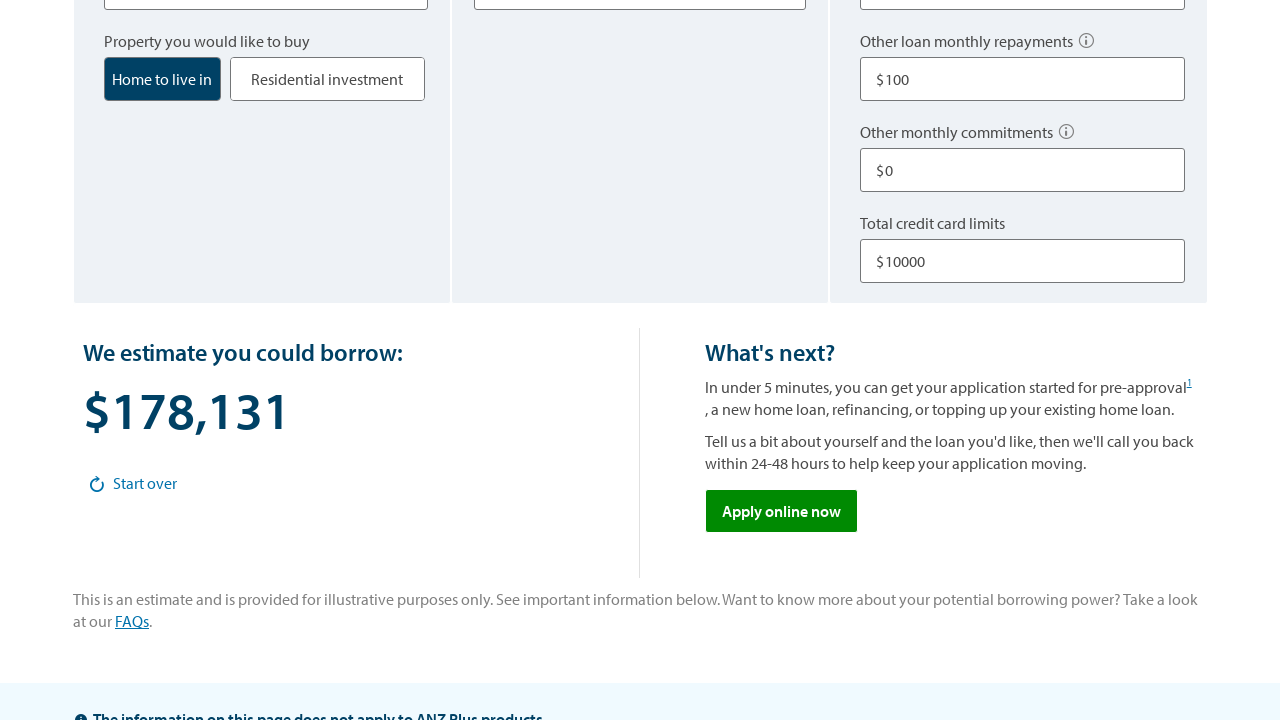

Clicked start over button to reset the form at (133, 483) on button.start-over
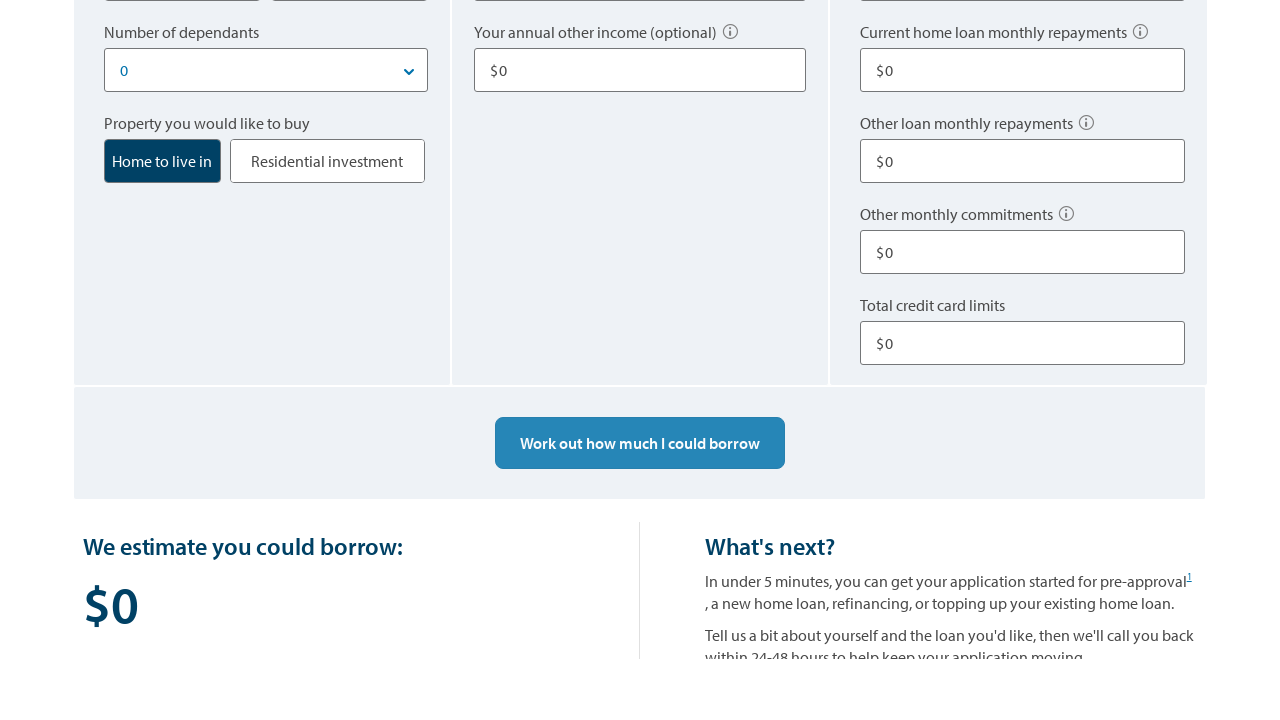

Entered living expenses of $500 after form reset on input[aria-labelledby='q3q1']
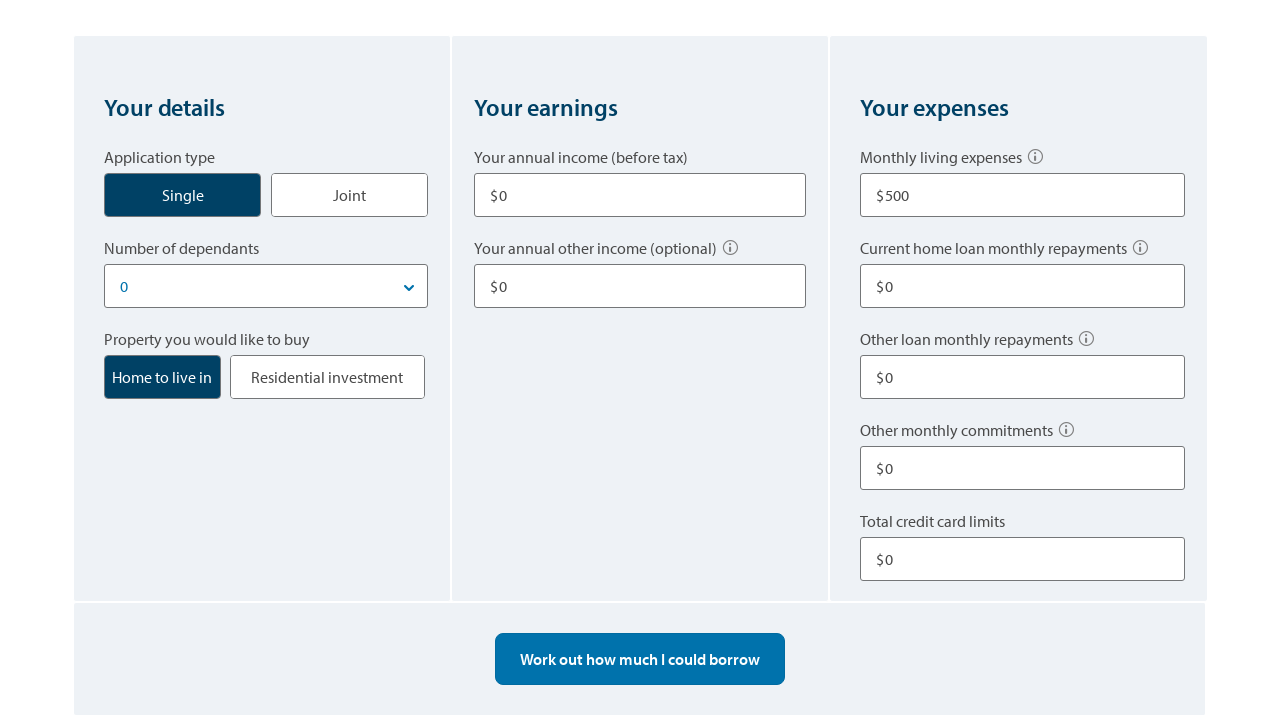

Clicked calculate button again after reset at (640, 664) on button#btnBorrowCalculater
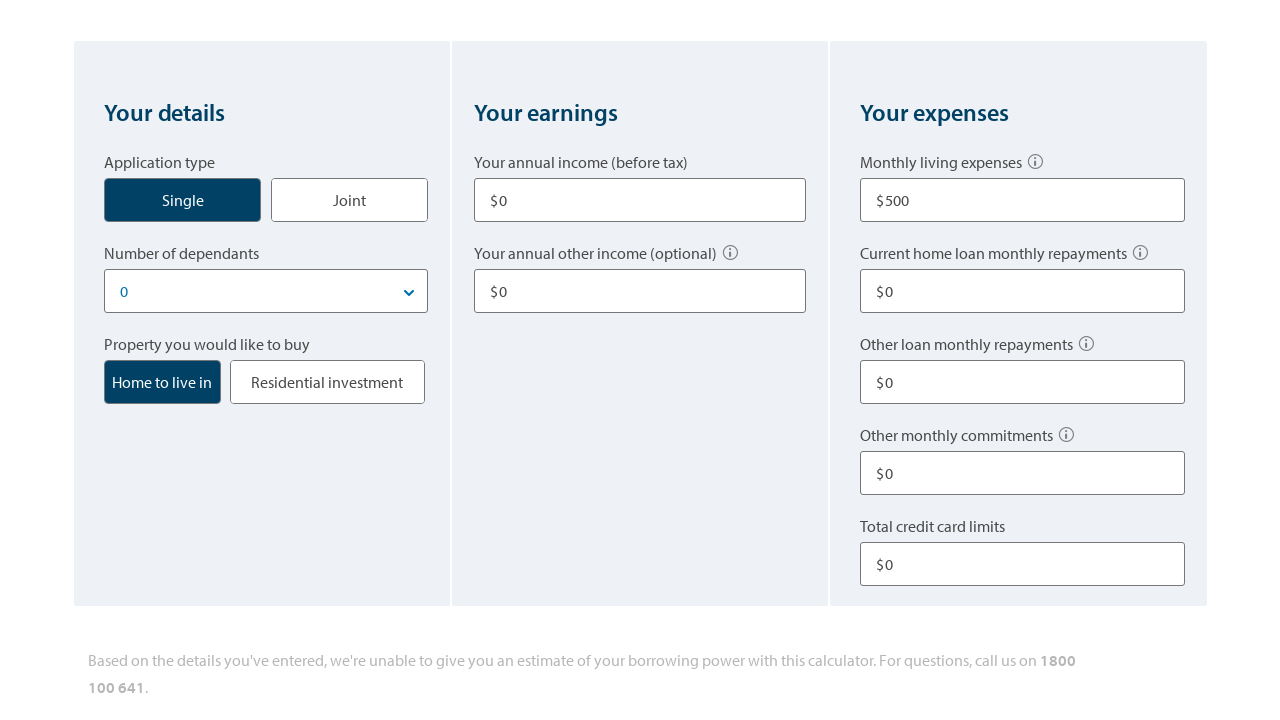

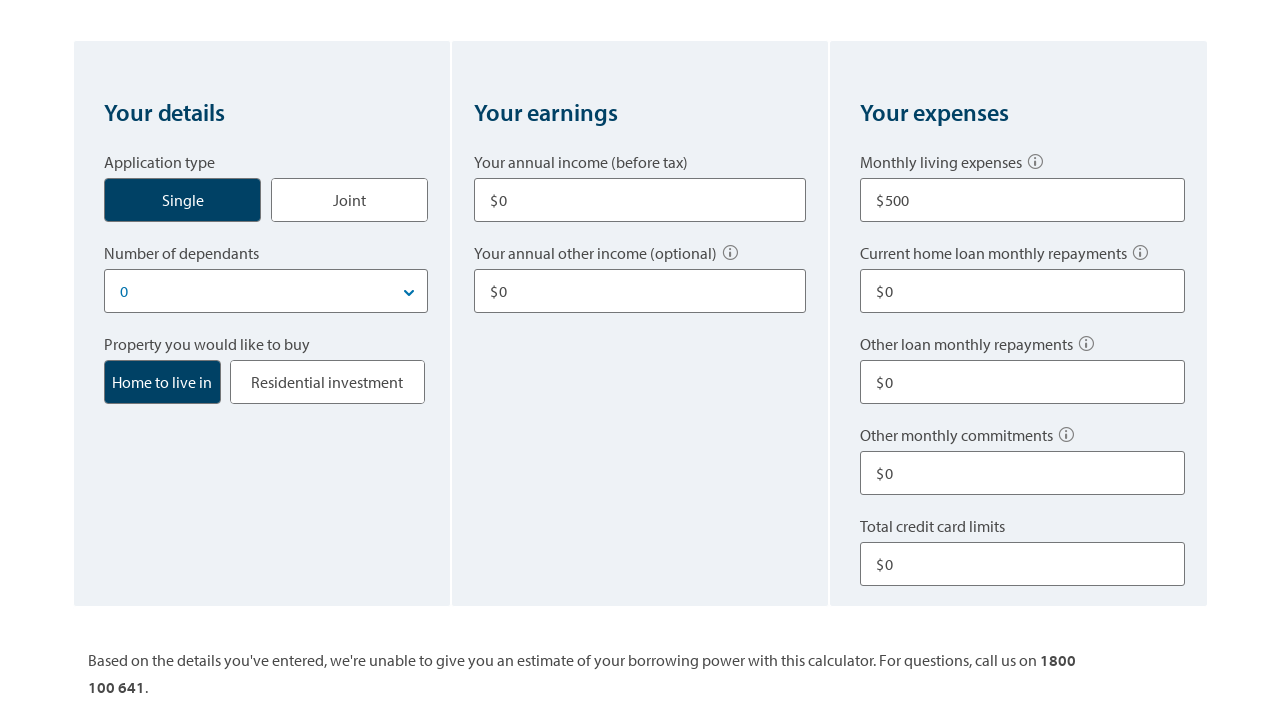